Fills out a contact form on a Wix website by entering name, email, address, phone number, subject, and message, then submits the form.

Starting URL: https://symonstorozhenko.wixsite.com/website-1

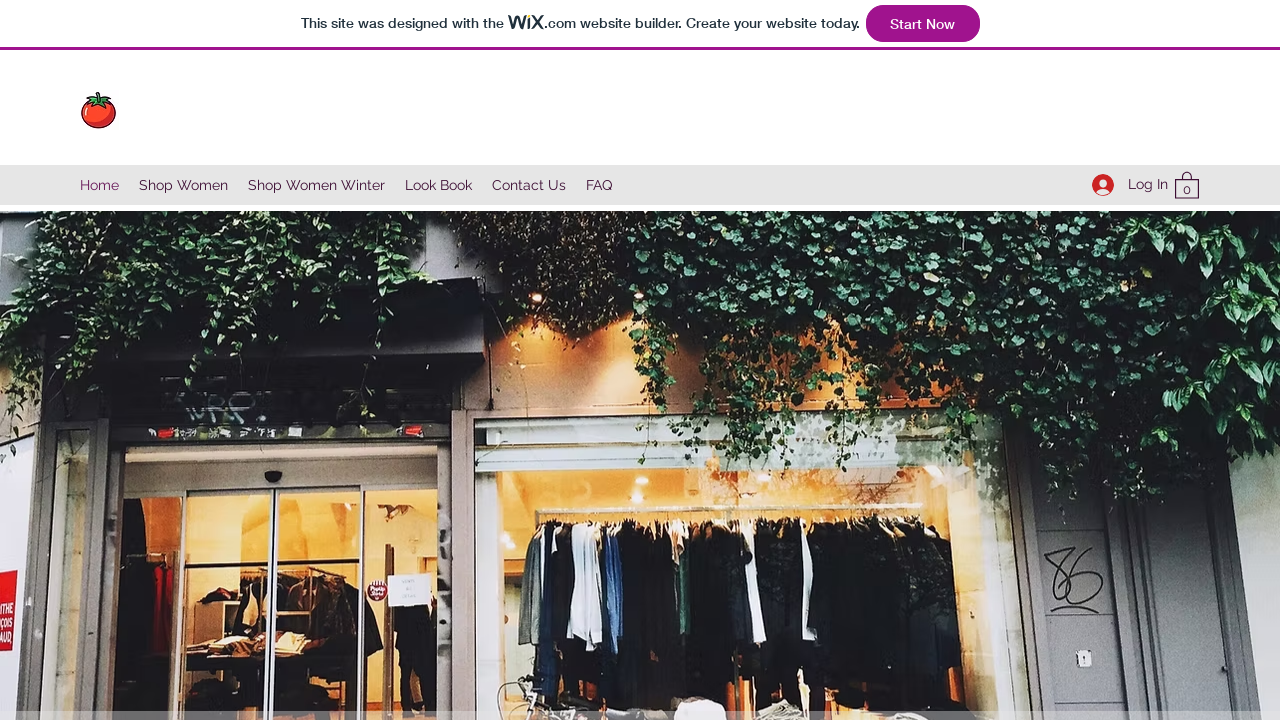

Clicked Contact Us link at (529, 185) on internal:role=link[name="Contact Us"i]
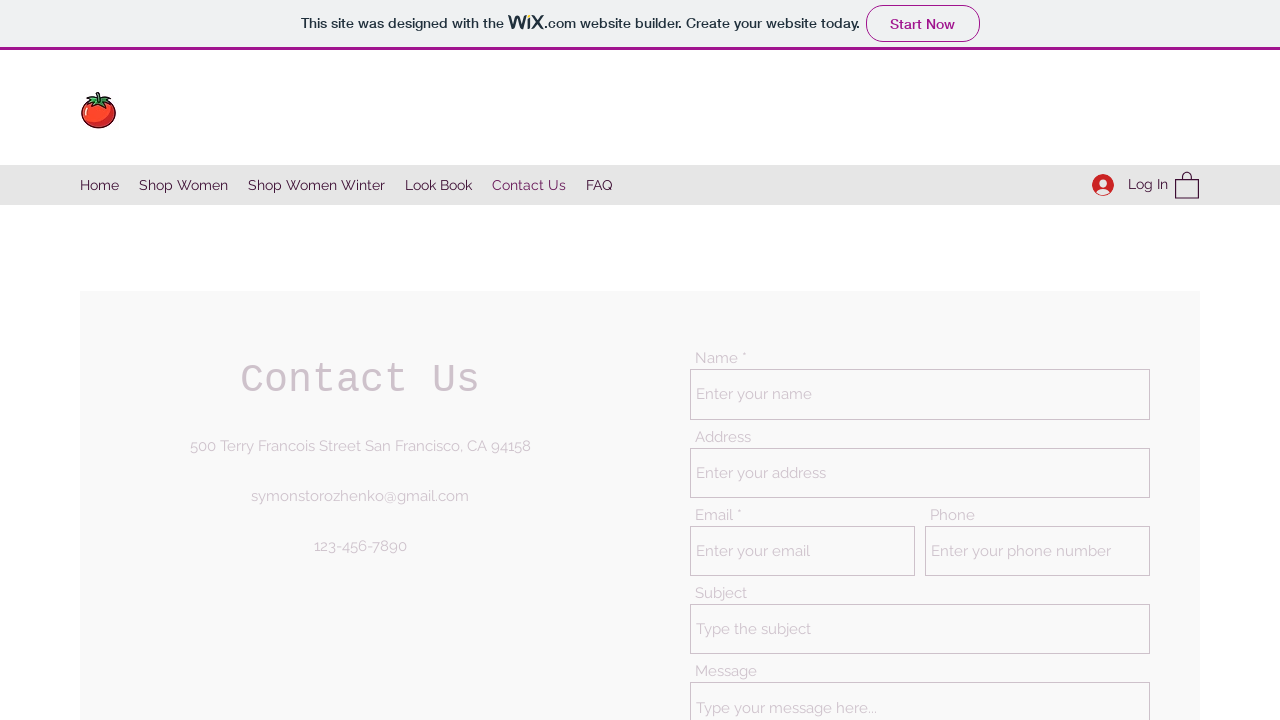

Clicked name input field at (920, 394) on internal:attr=[placeholder="Enter your name"i]
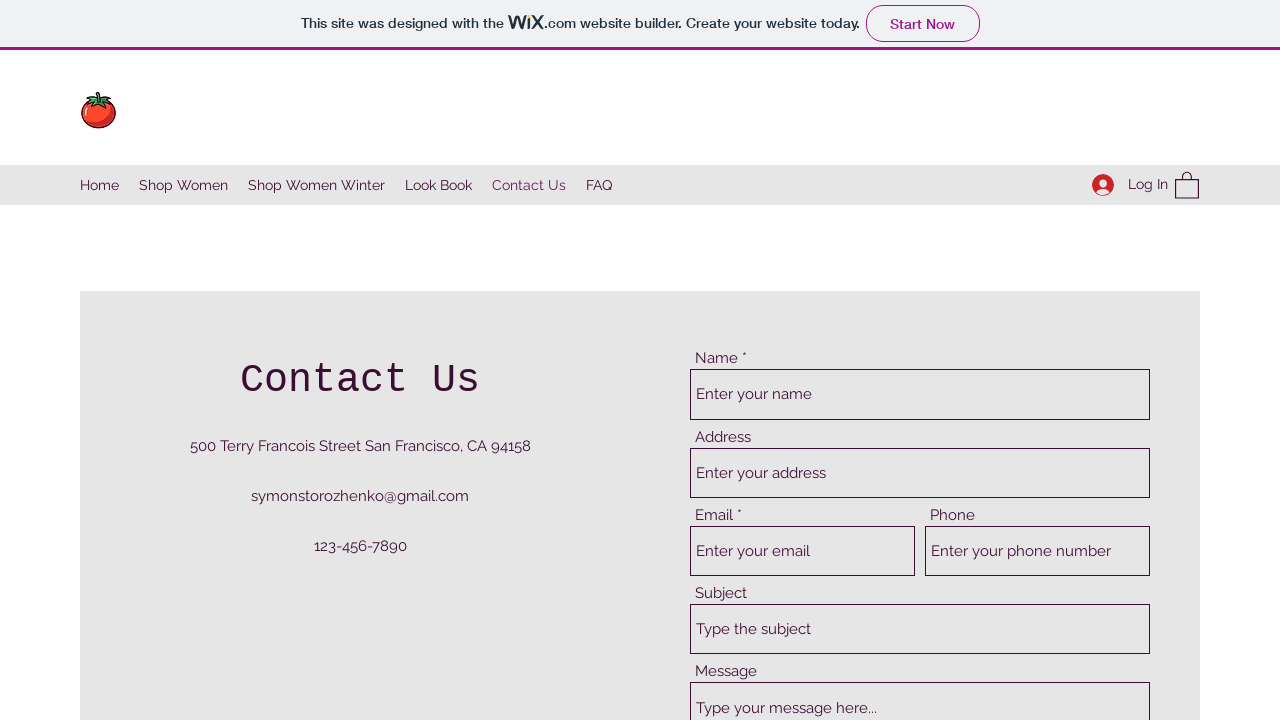

Filled name field with 'Ahad' on internal:attr=[placeholder="Enter your name"i]
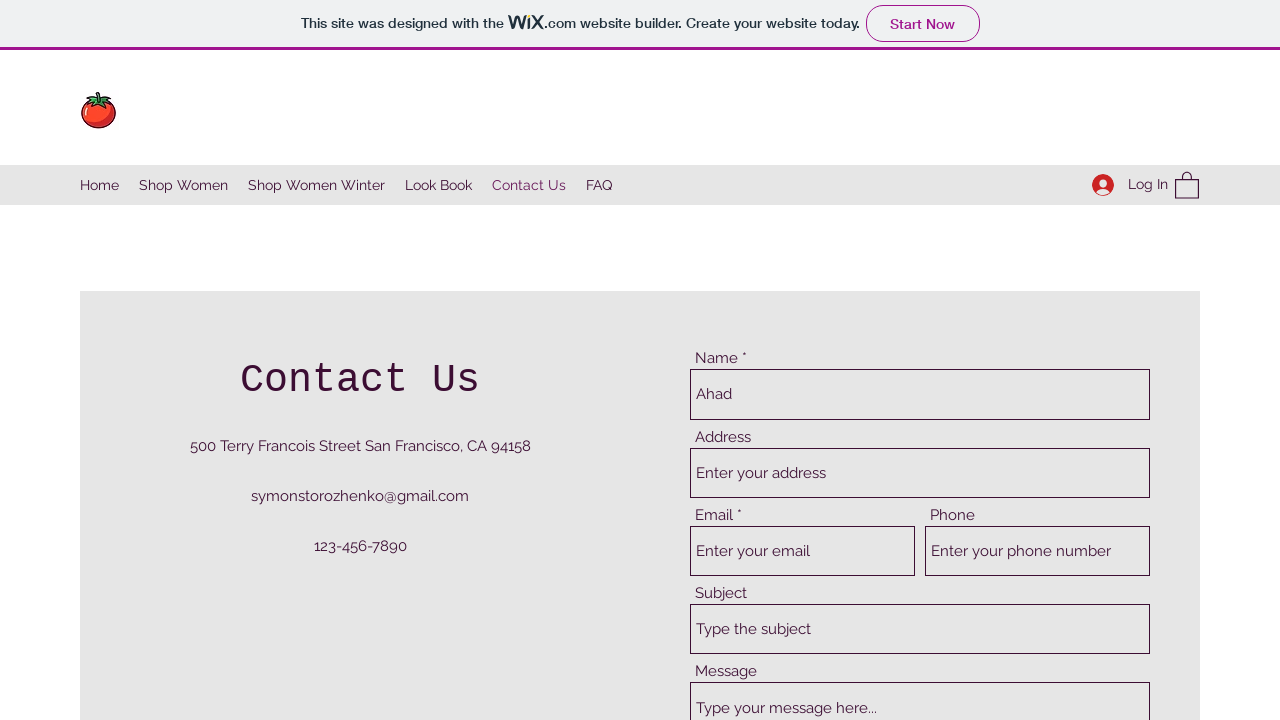

Pressed Tab to move to next field on internal:attr=[placeholder="Enter your name"i]
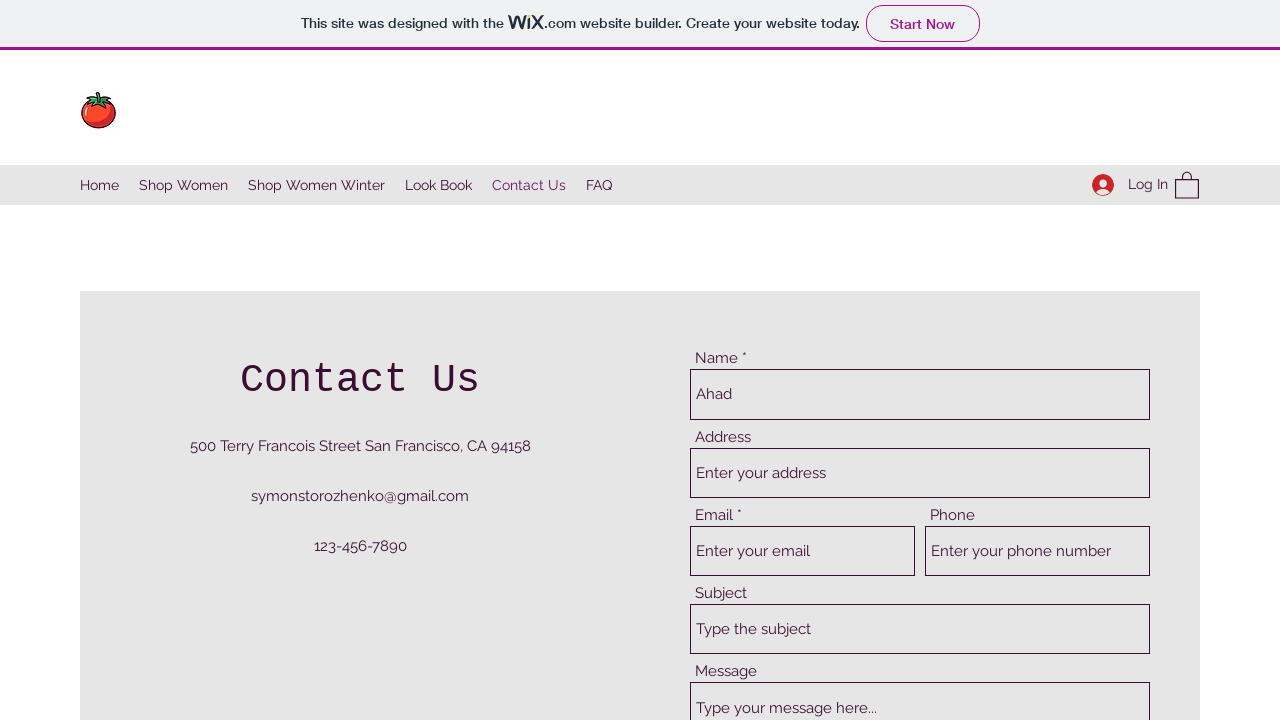

Filled address field with email 'ahada123@gmail.com' on internal:attr=[placeholder="Enter your address"i]
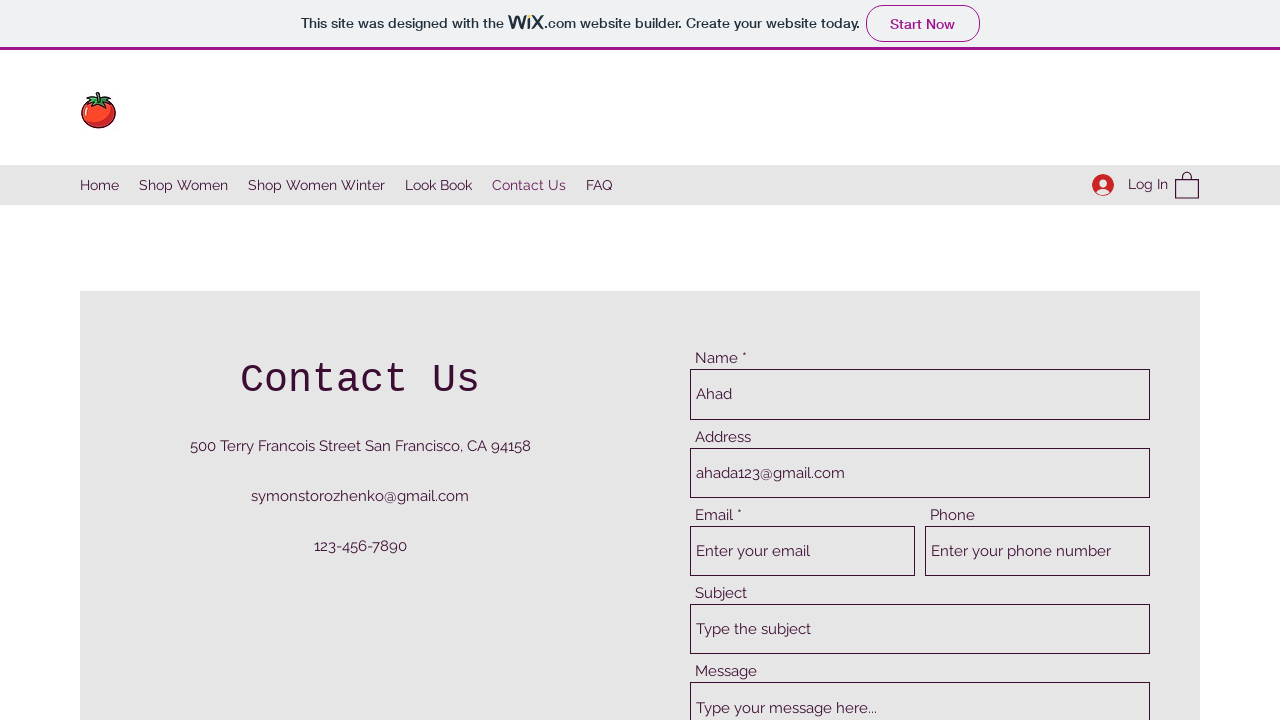

Pressed Tab to move to next field on internal:attr=[placeholder="Enter your address"i]
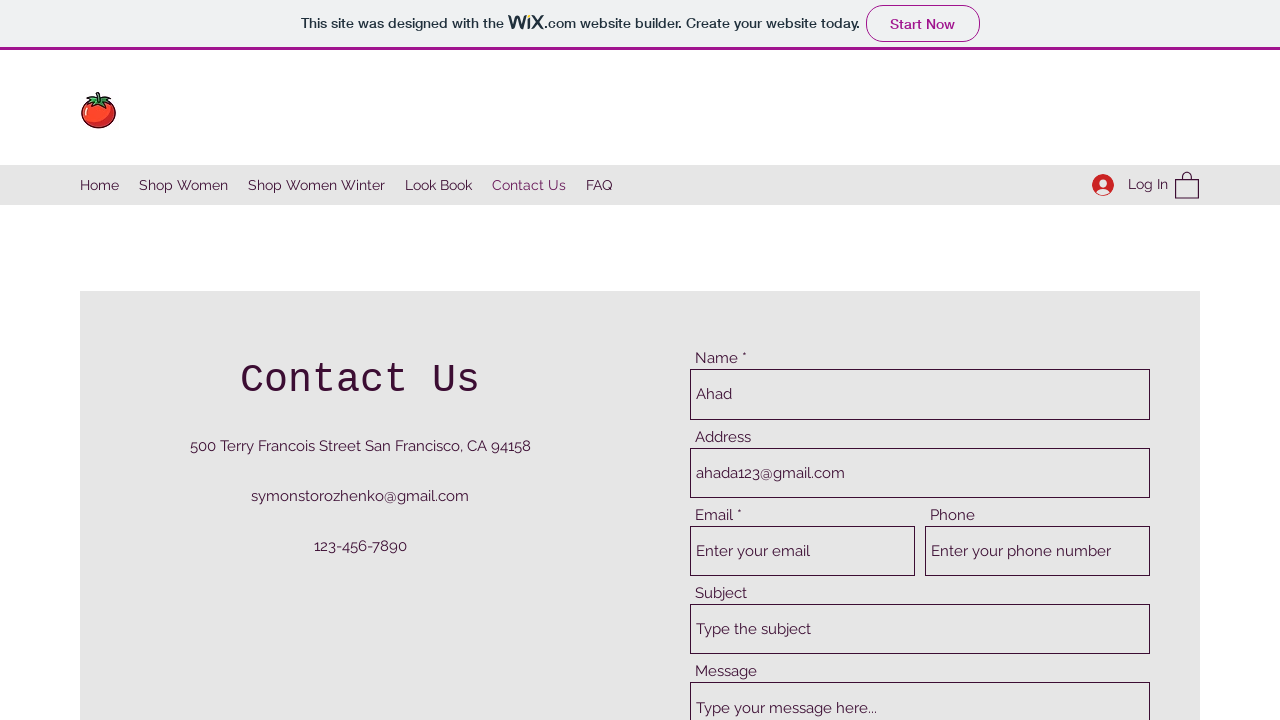

Filled email field with 'ahada123@gmail.com' on internal:attr=[placeholder="Enter your email"i]
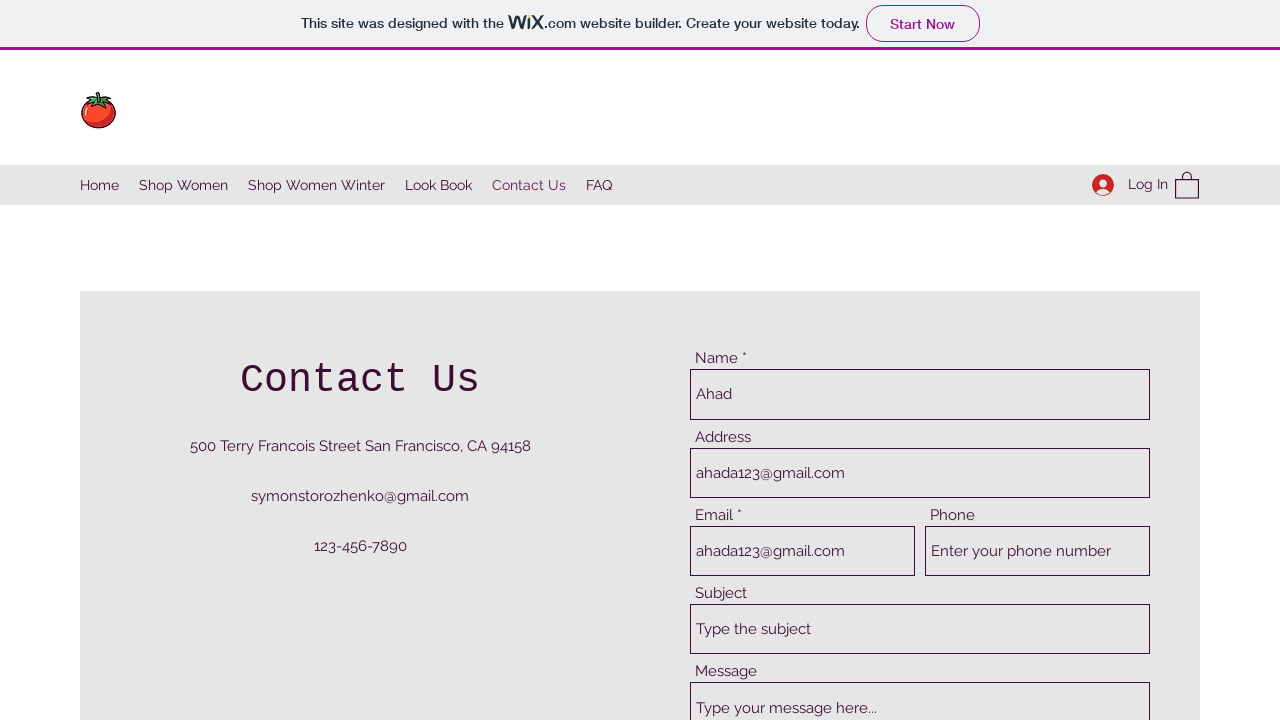

Clicked address input field at (920, 473) on internal:attr=[placeholder="Enter your address"i]
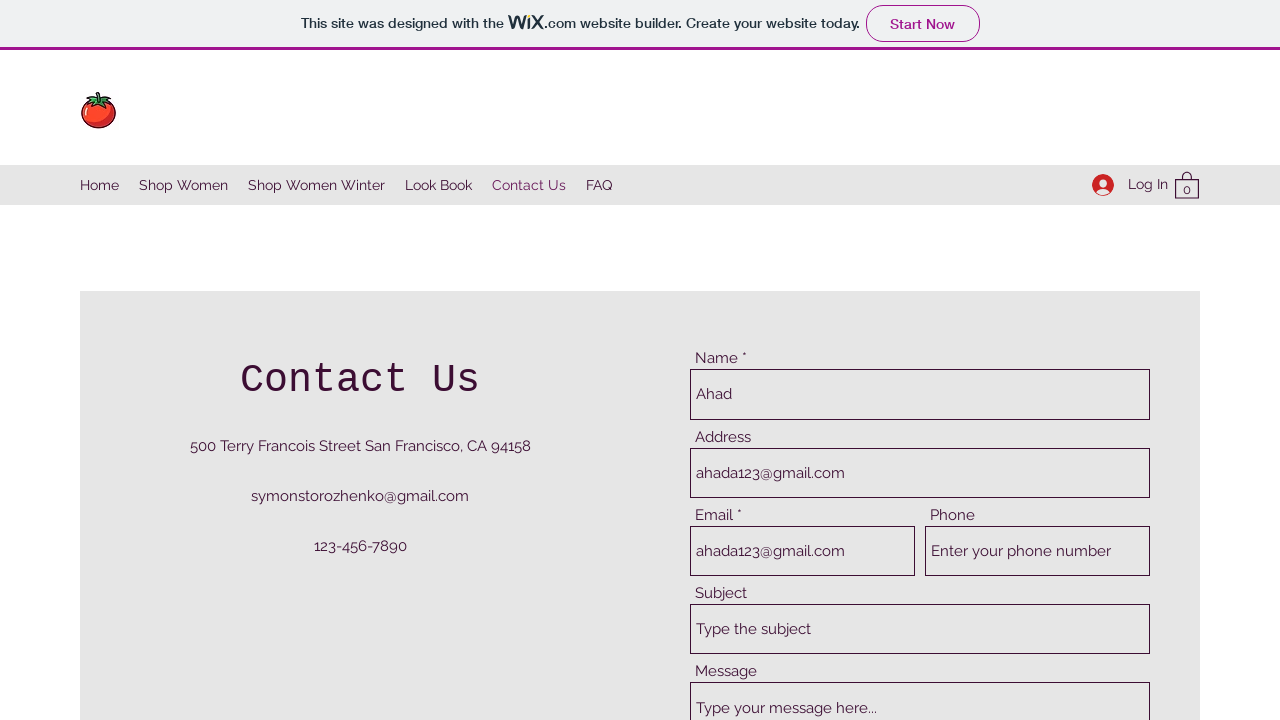

Filled address field with '12str 77 address' on internal:attr=[placeholder="Enter your address"i]
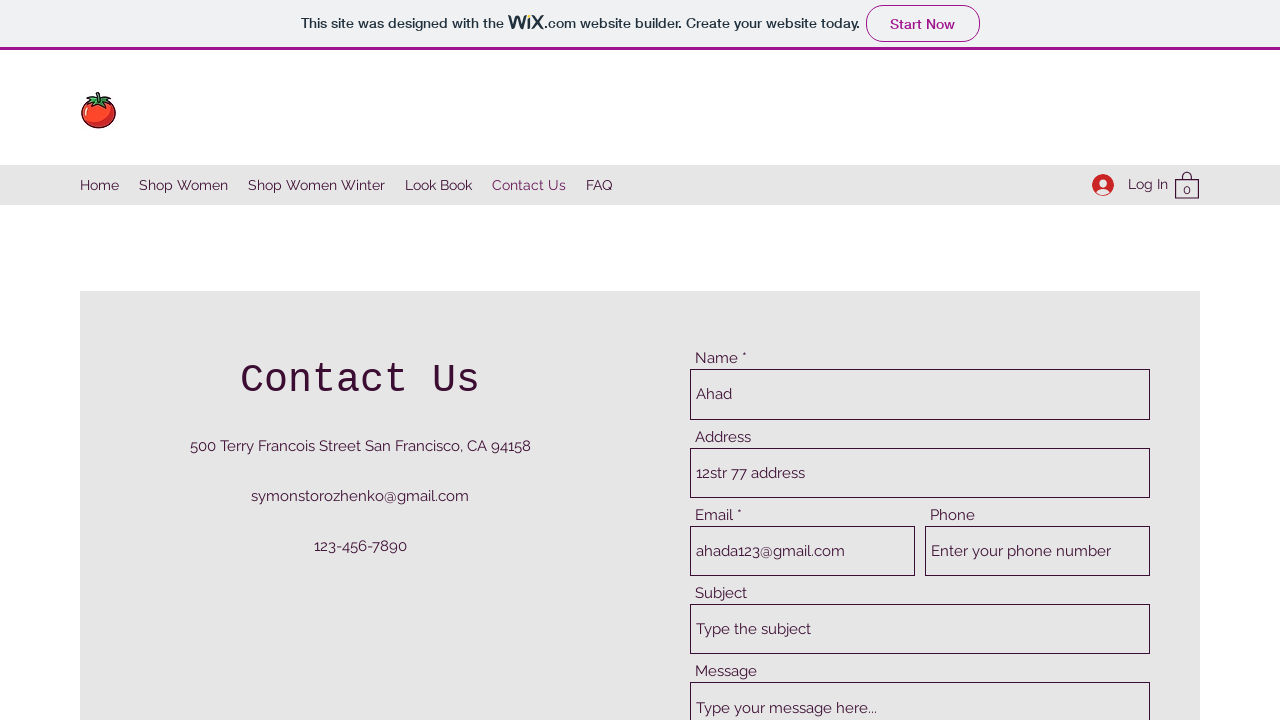

Clicked phone number input field at (1038, 551) on internal:attr=[placeholder="Enter your phone number"i]
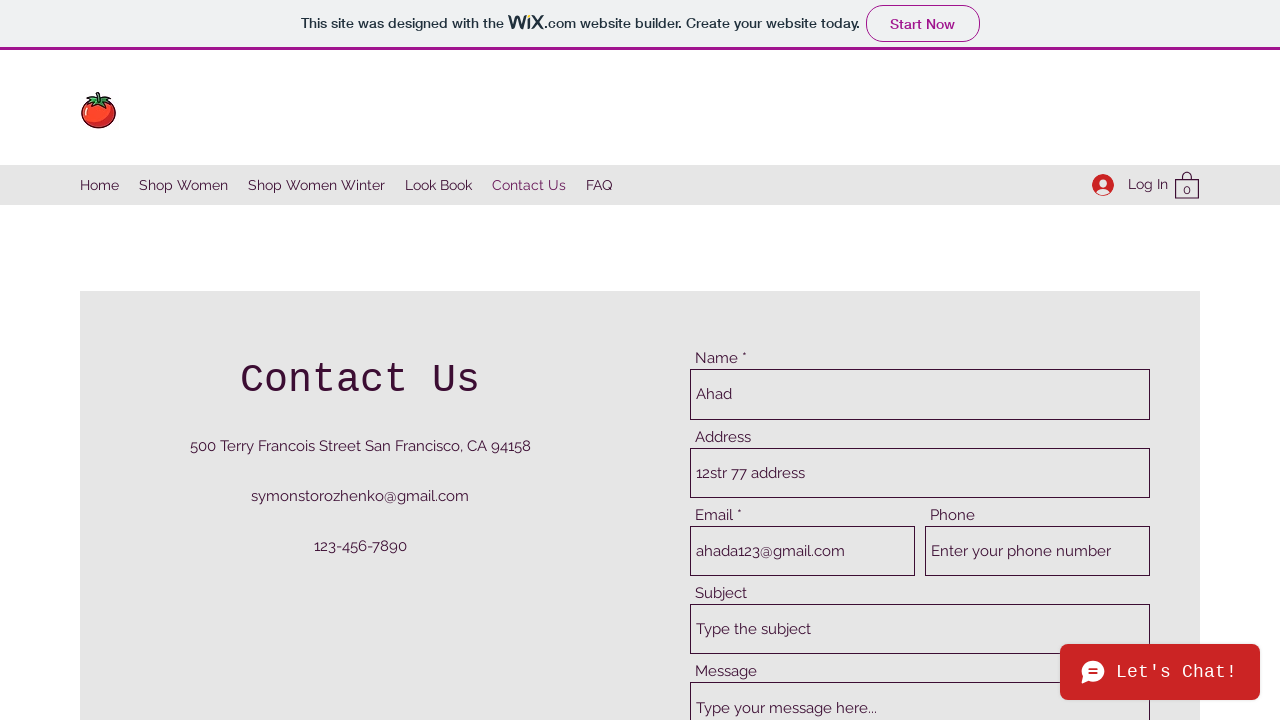

Filled phone number field with '12345887654' on internal:attr=[placeholder="Enter your phone number"i]
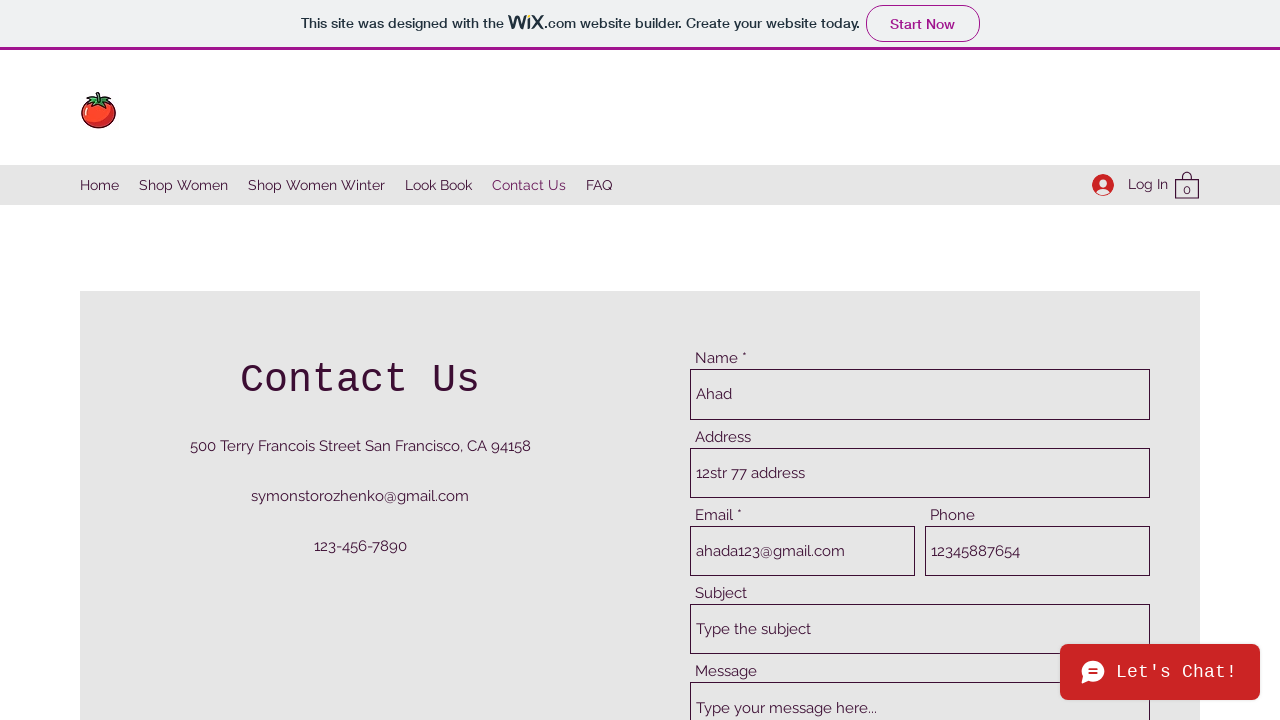

Clicked subject input field at (920, 629) on internal:attr=[placeholder="Type the subject"i]
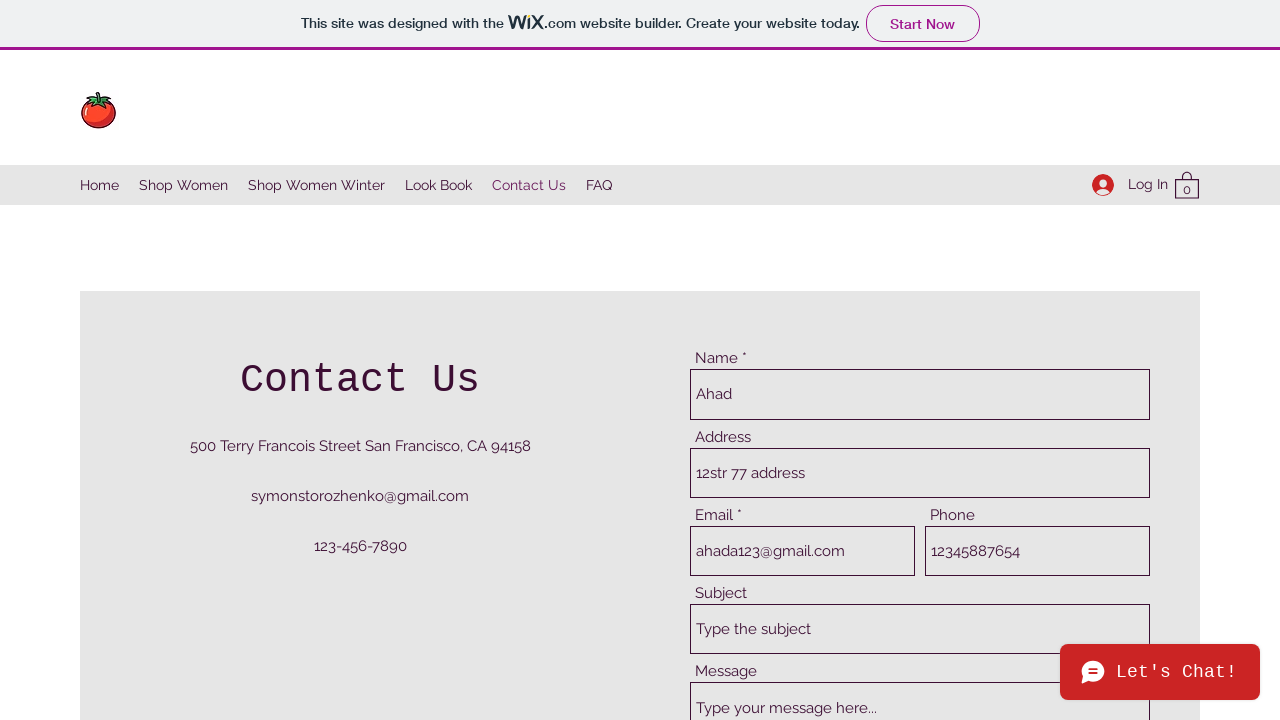

Filled subject field with 'dummy subject' on internal:attr=[placeholder="Type the subject"i]
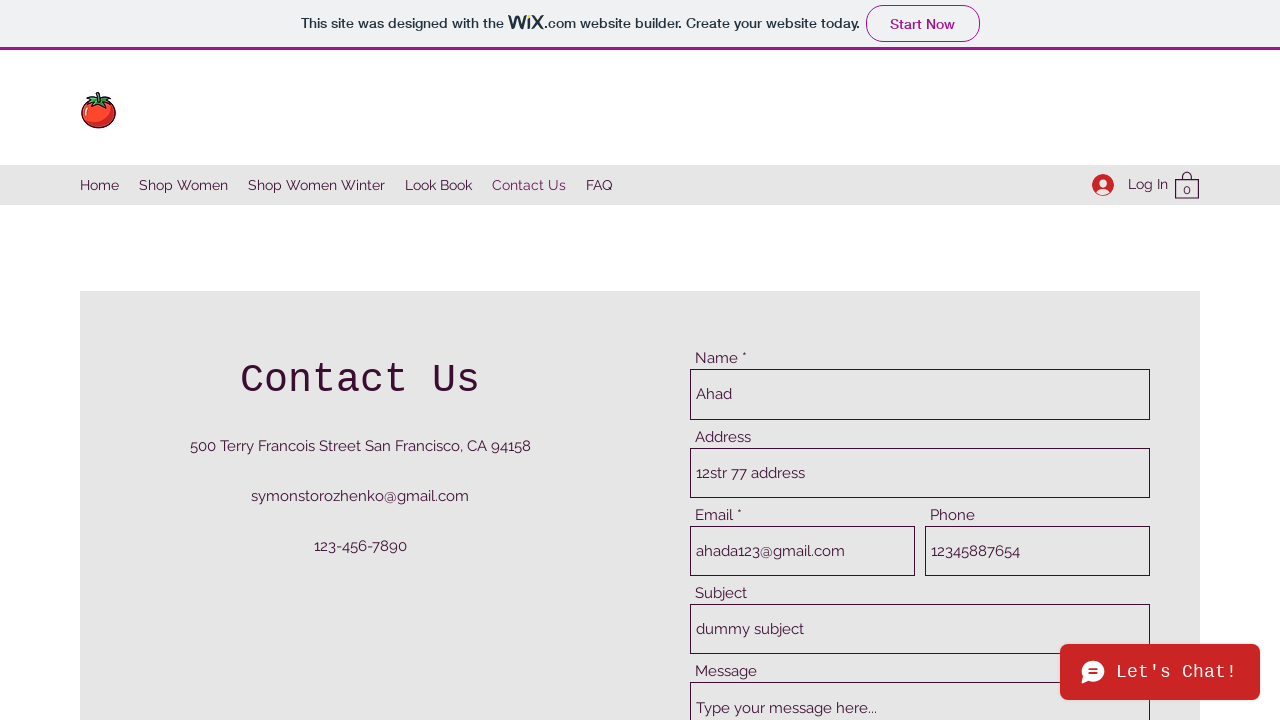

Clicked message input field at (920, 658) on internal:attr=[placeholder="Type your message here..."i]
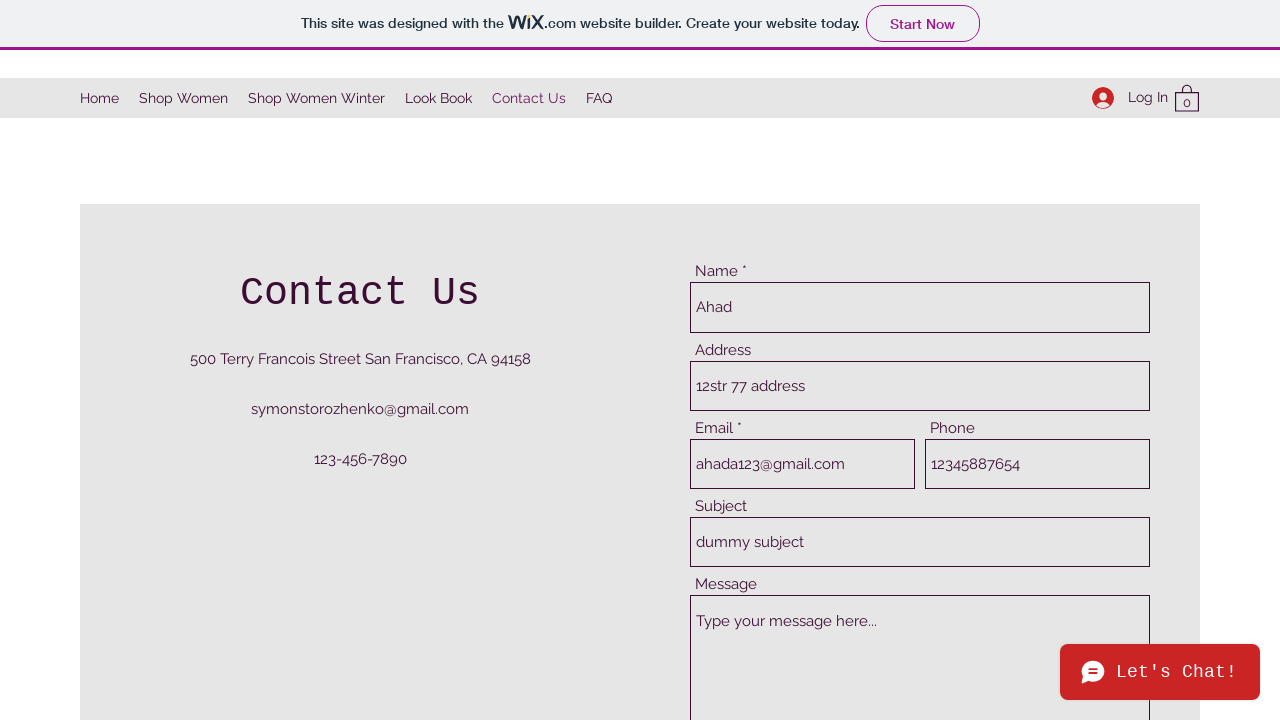

Filled message field with 'here is a message' on internal:attr=[placeholder="Type your message here..."i]
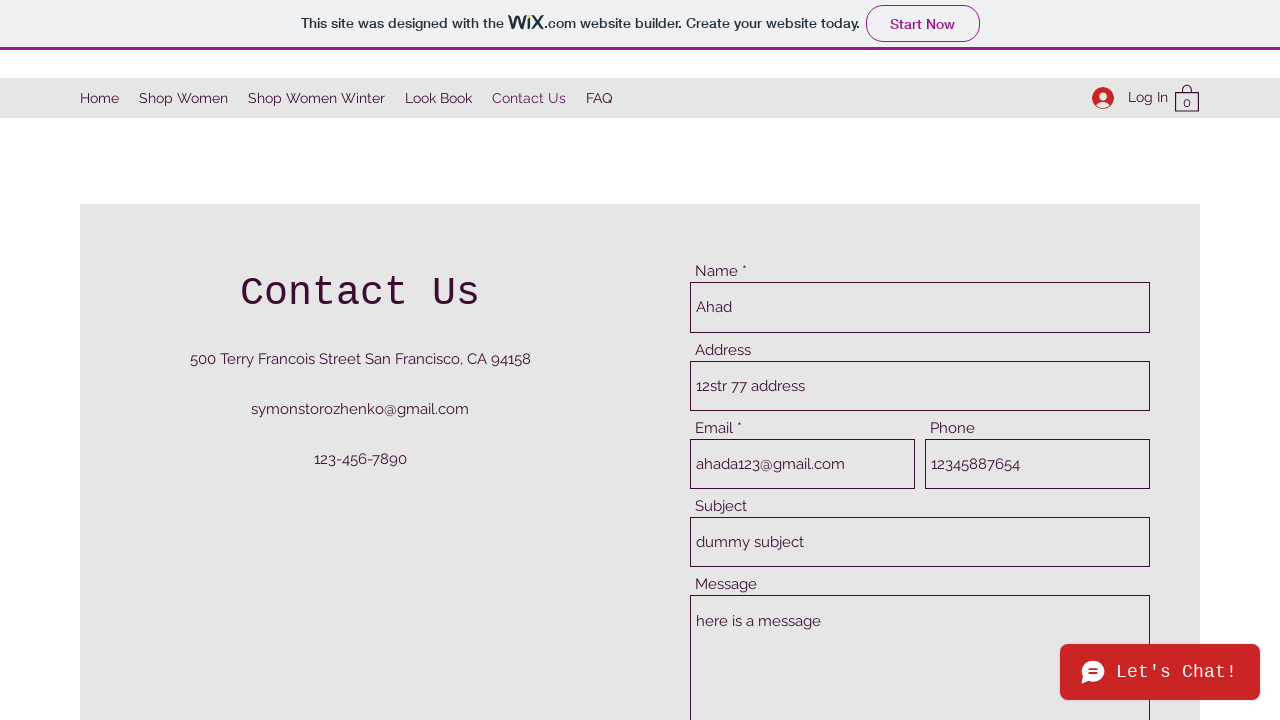

Clicked submit button to send contact form at (1079, 360) on internal:testid=[data-testid="buttonElement"s]
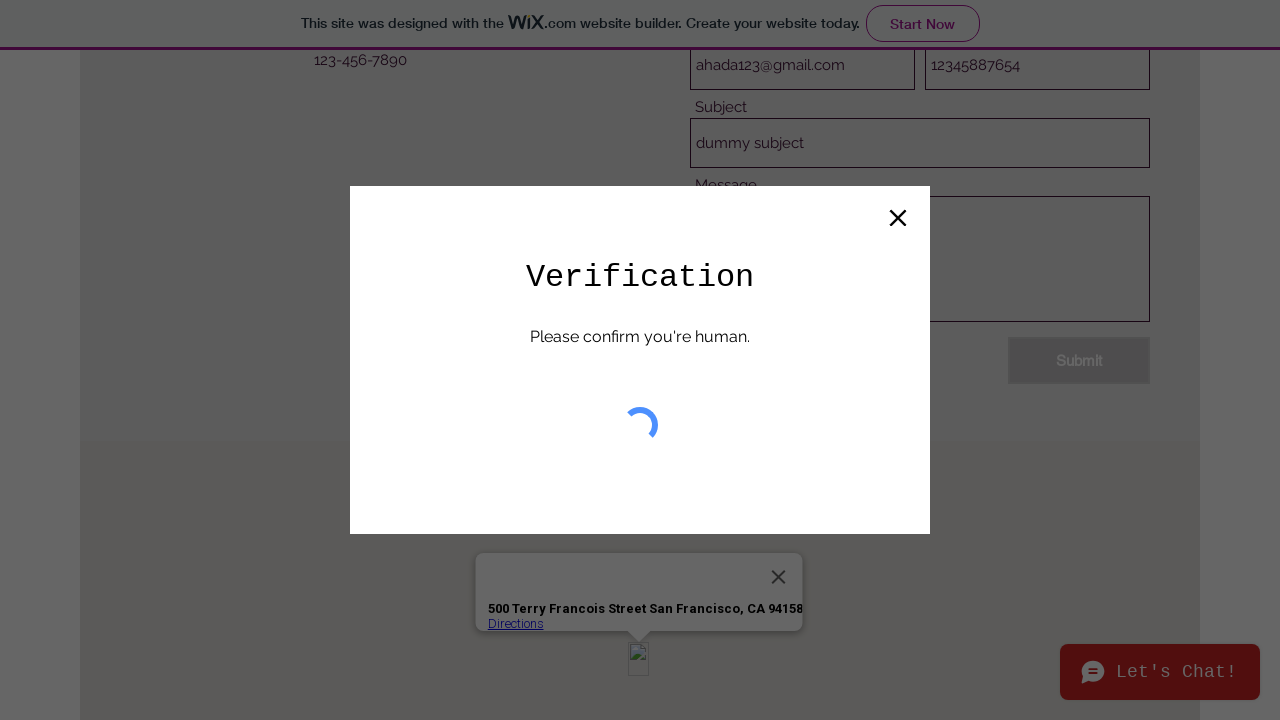

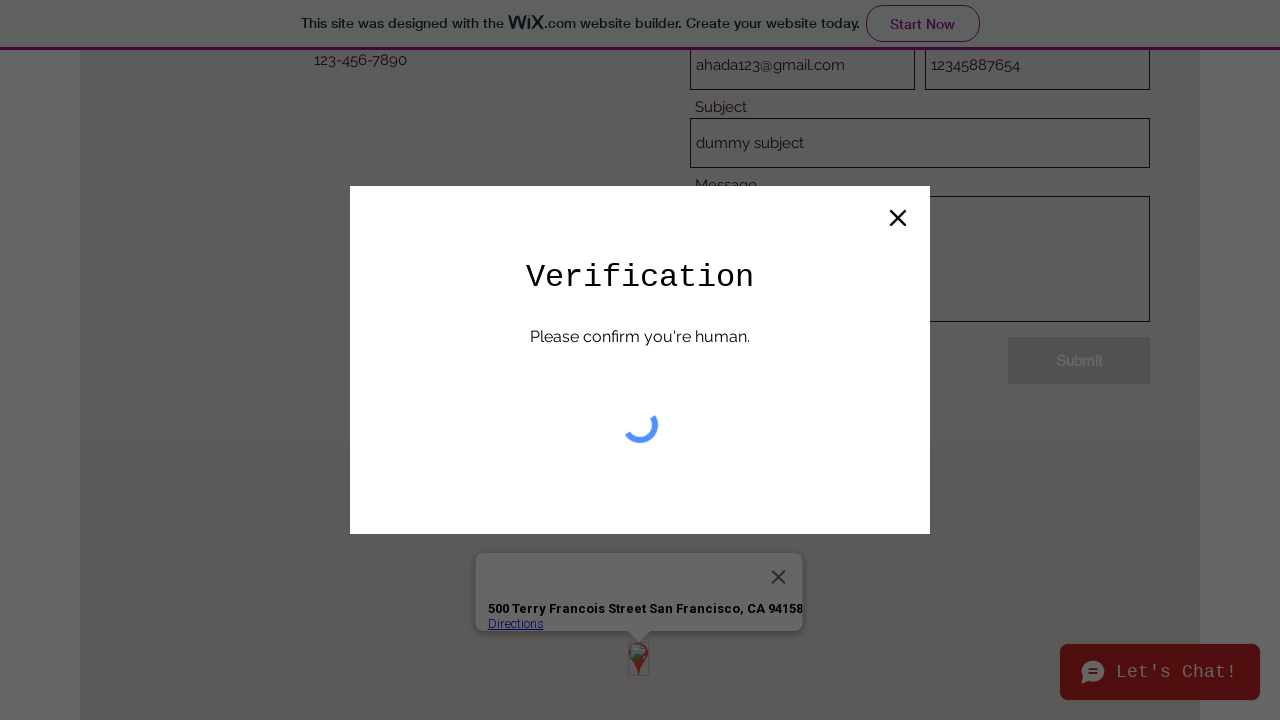